Tests the notification message functionality by clicking a "Click Here" link and verifying that an "Action successful" message is displayed.

Starting URL: https://the-internet.herokuapp.com/notification_message_rendered

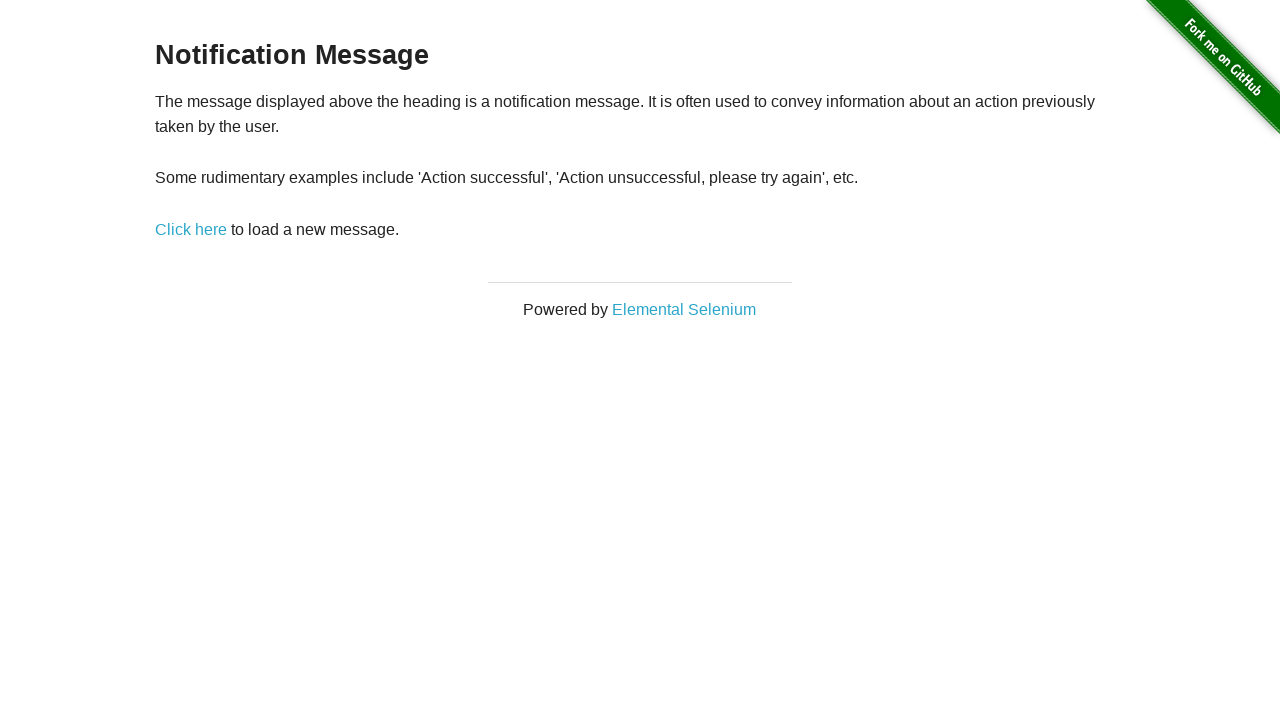

Clicked 'Click Here' link to trigger notification at (191, 229) on xpath=//*[@id='content']/div/p/a
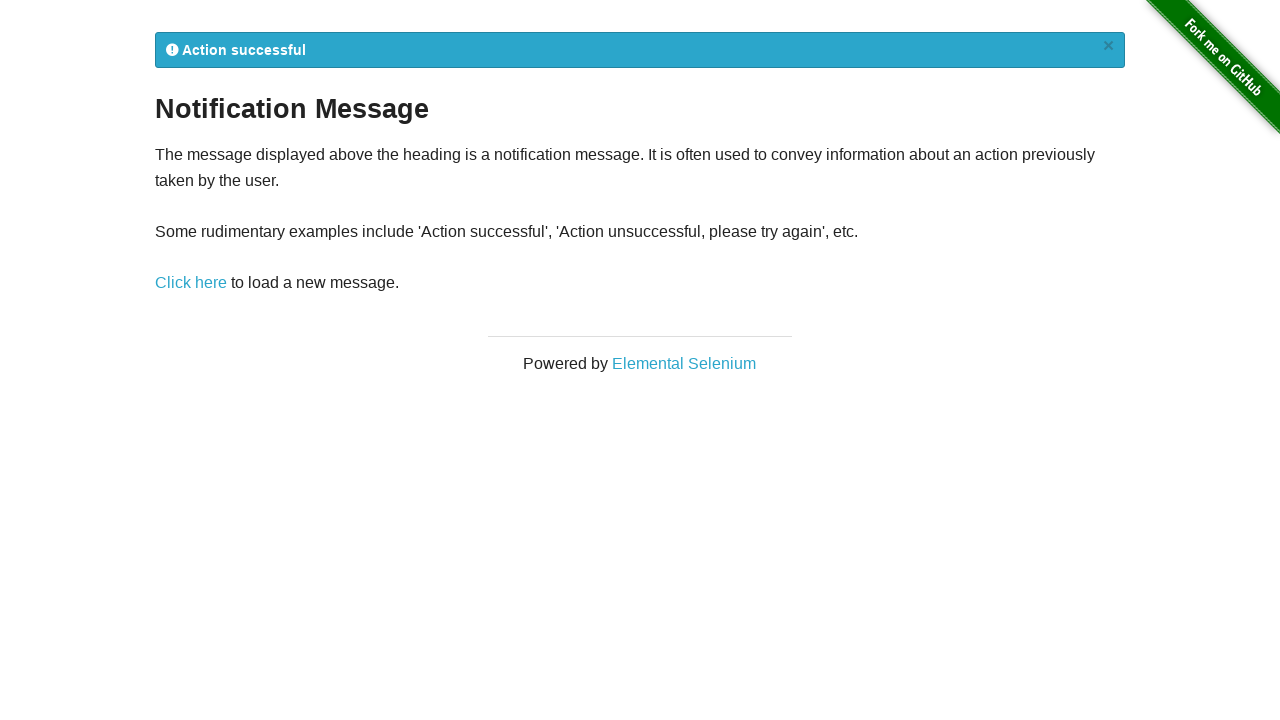

Flash notification message appeared
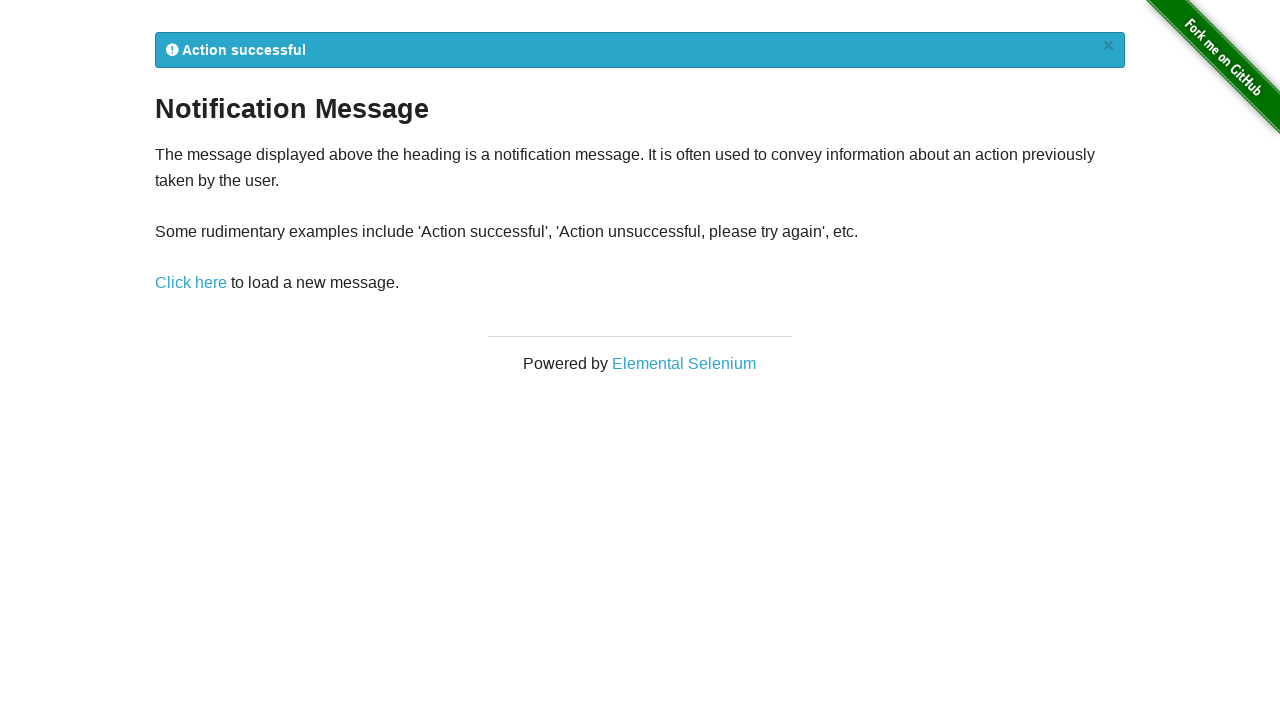

Located flash message element
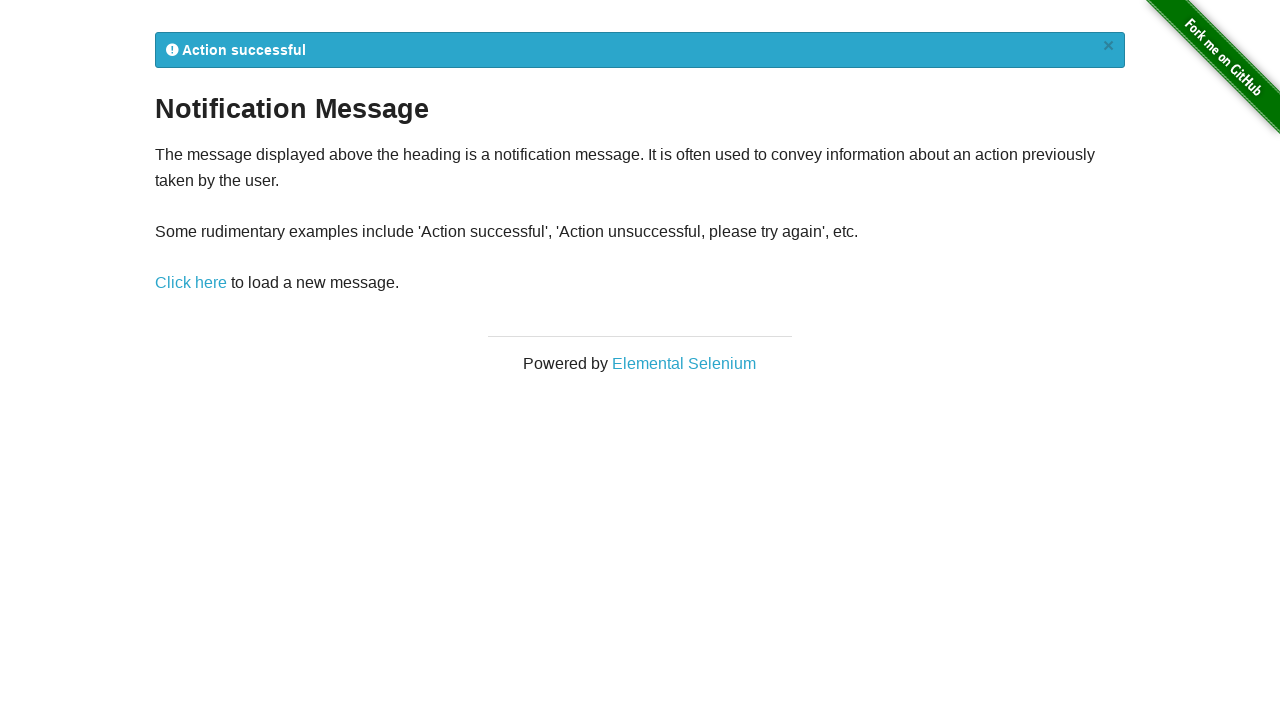

Verified notification message contains expected text
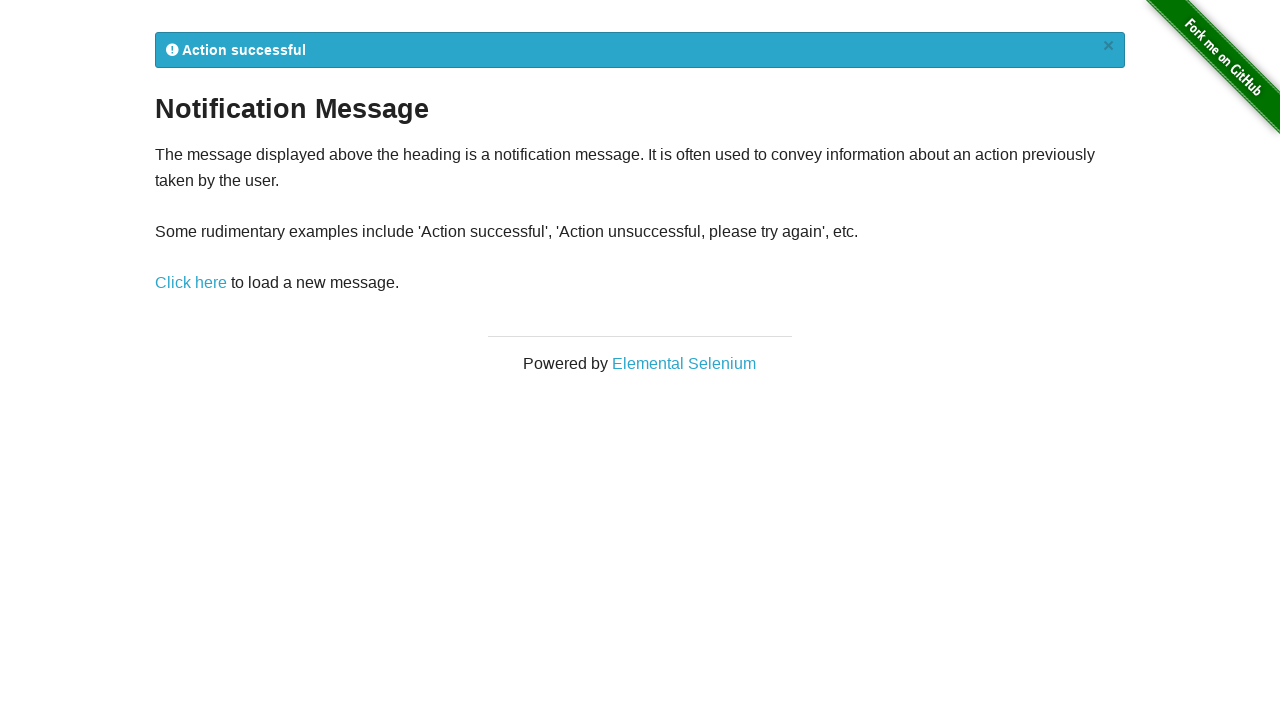

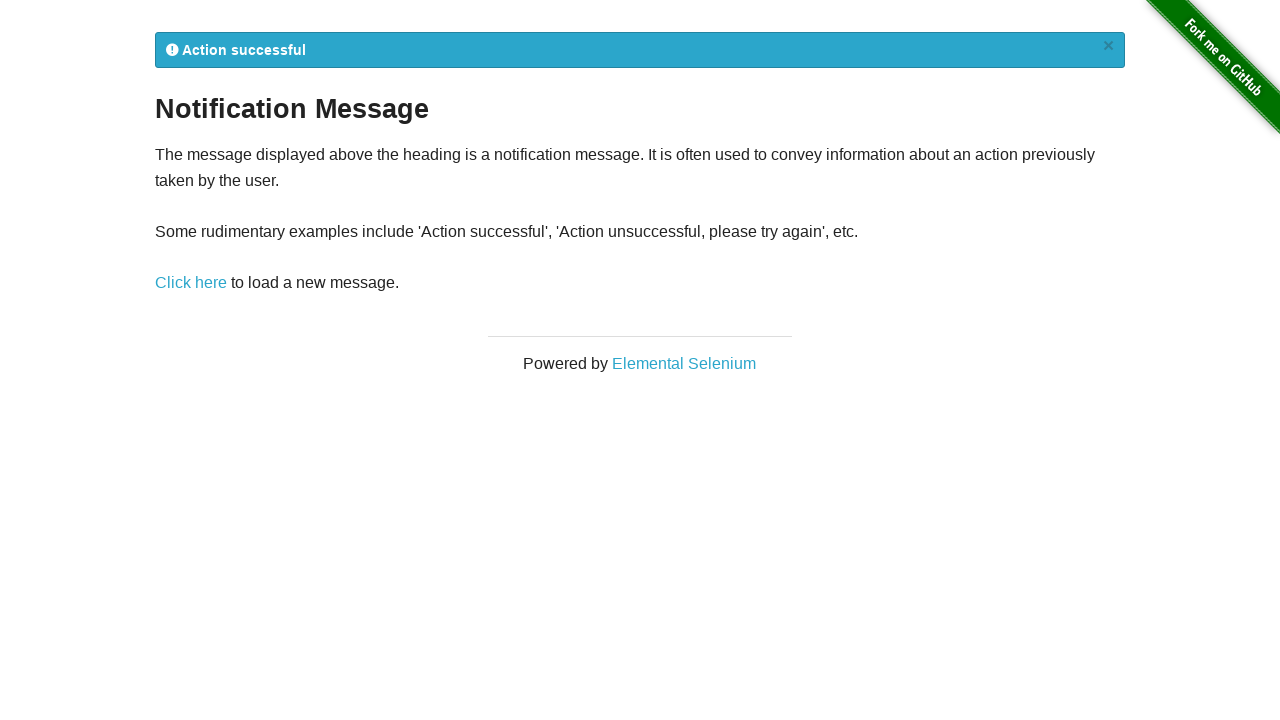